Tests sorting a numeric column (Due) in ascending order using semantic class locators on a table with helpful attributes

Starting URL: http://the-internet.herokuapp.com/tables

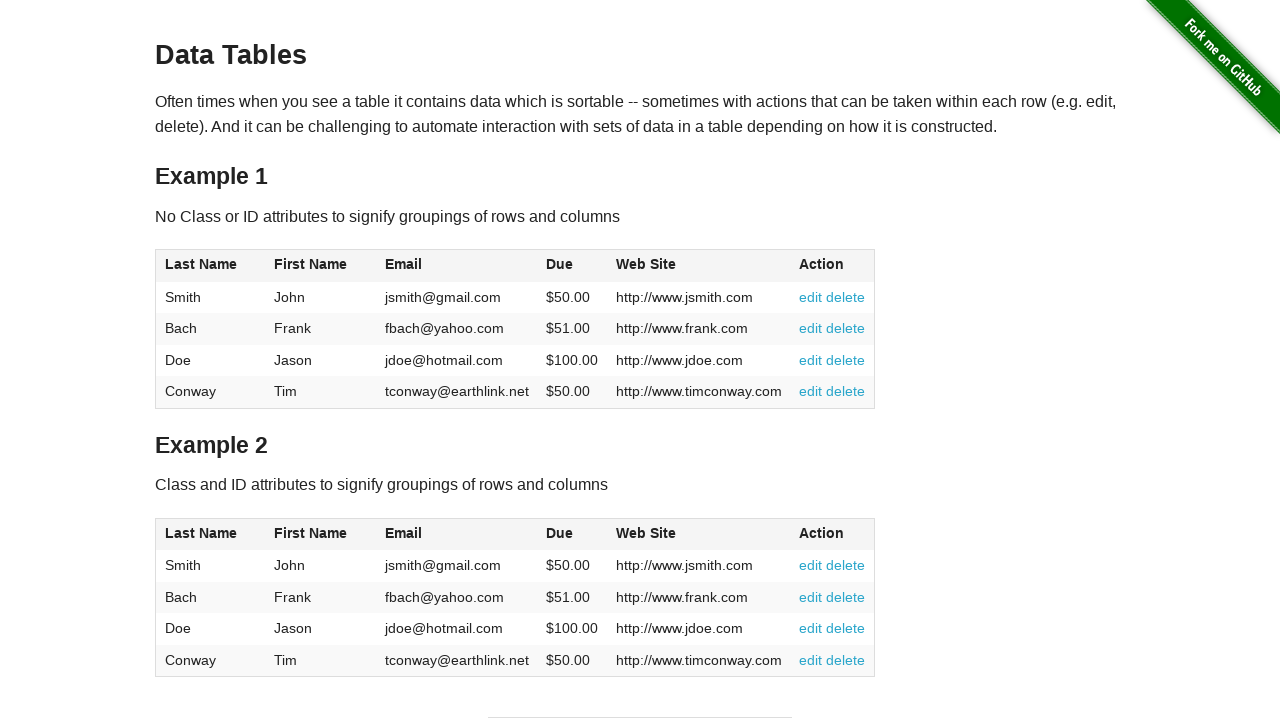

Clicked Due column header to sort in ascending order at (560, 533) on #table2 thead .dues
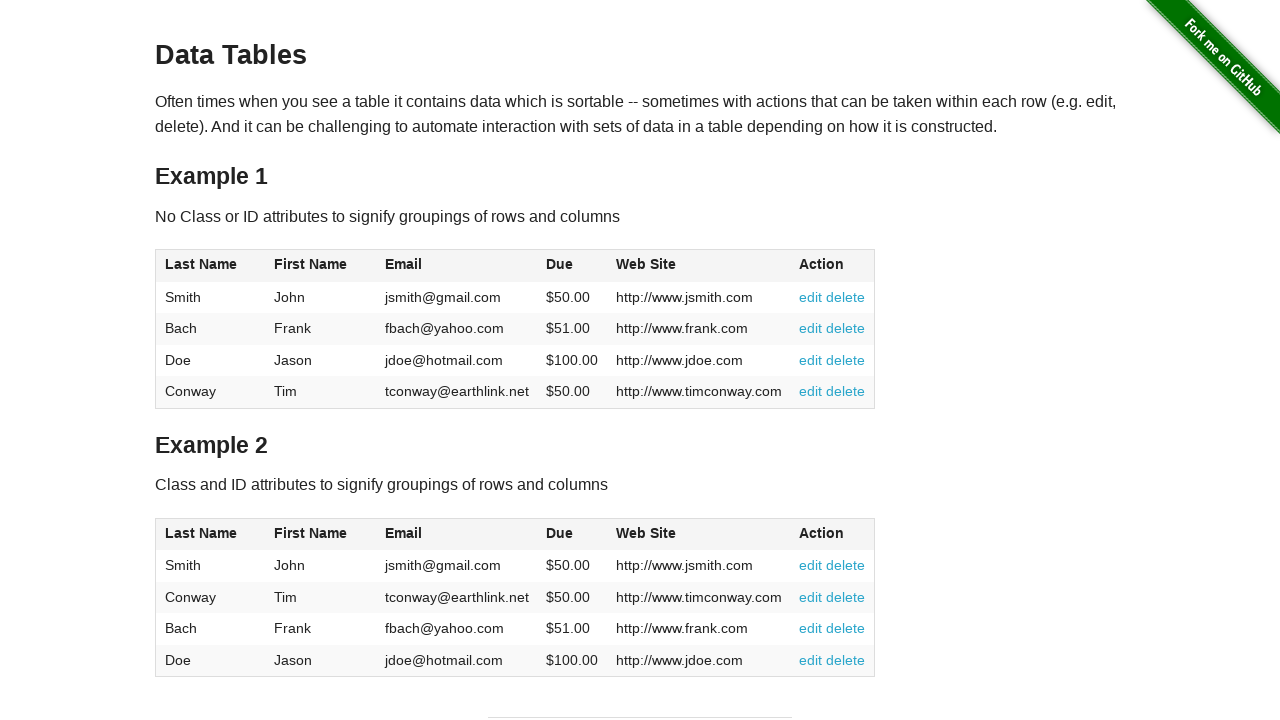

Table body with Due column data is ready
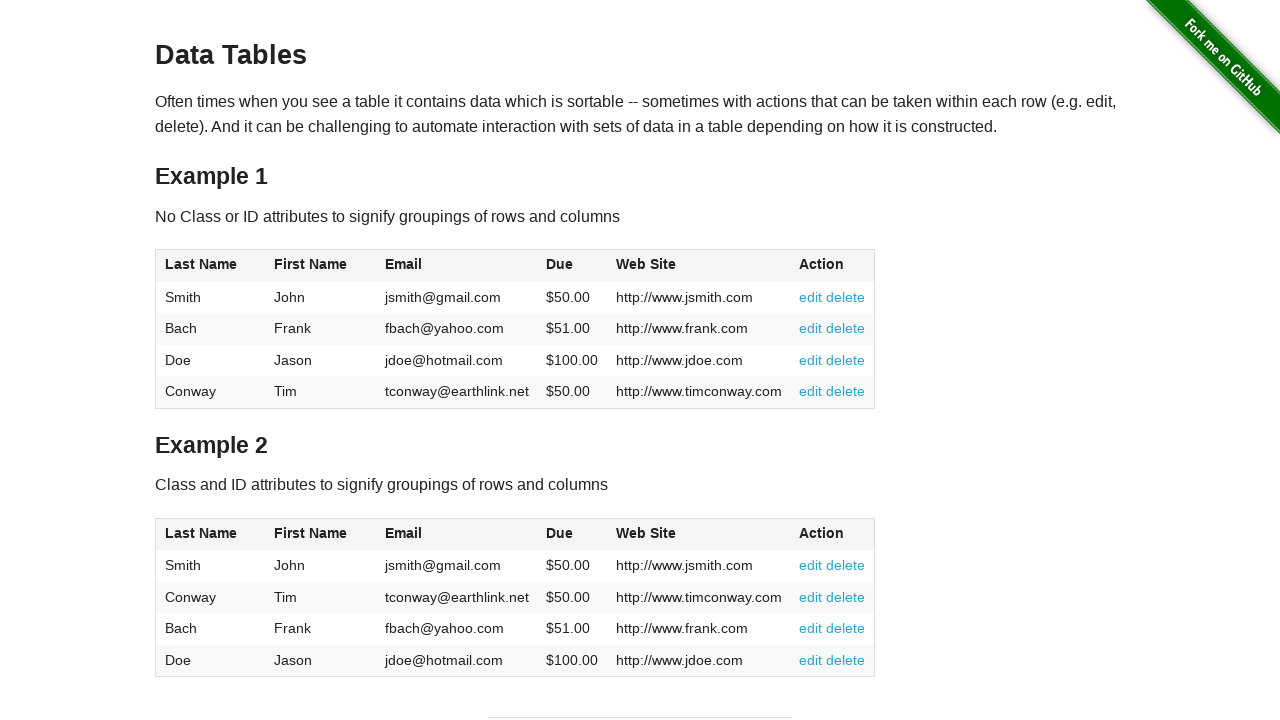

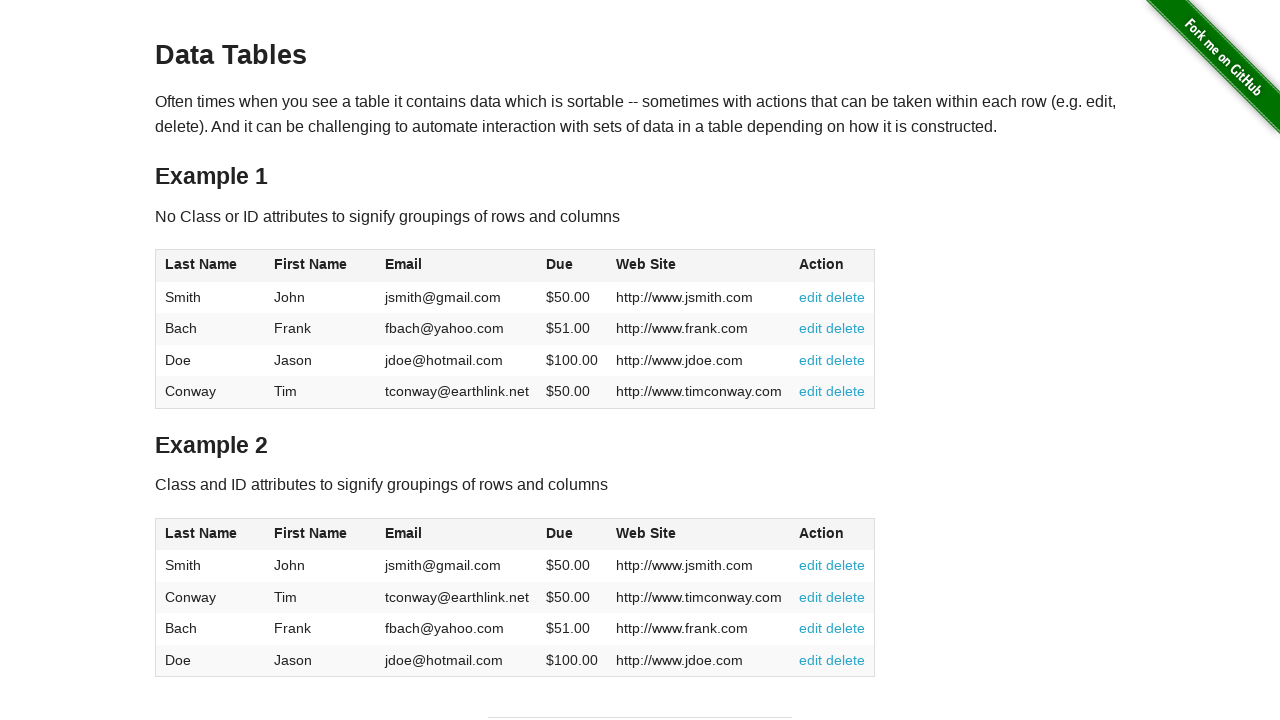